Navigates through Browse Languages menu to the letter J submenu and verifies the page description text is displayed.

Starting URL: http://www.99-bottles-of-beer.net/

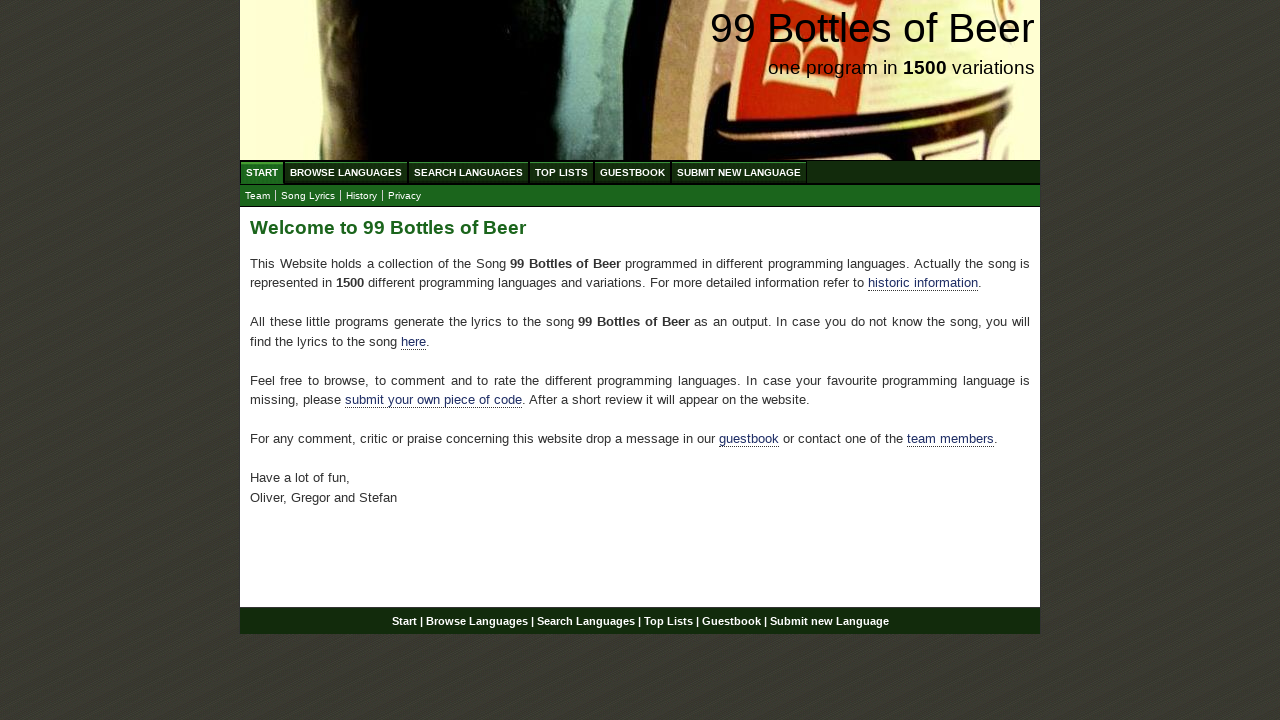

Clicked on Browse Languages menu at (346, 172) on xpath=//li/a[@href='/abc.html']
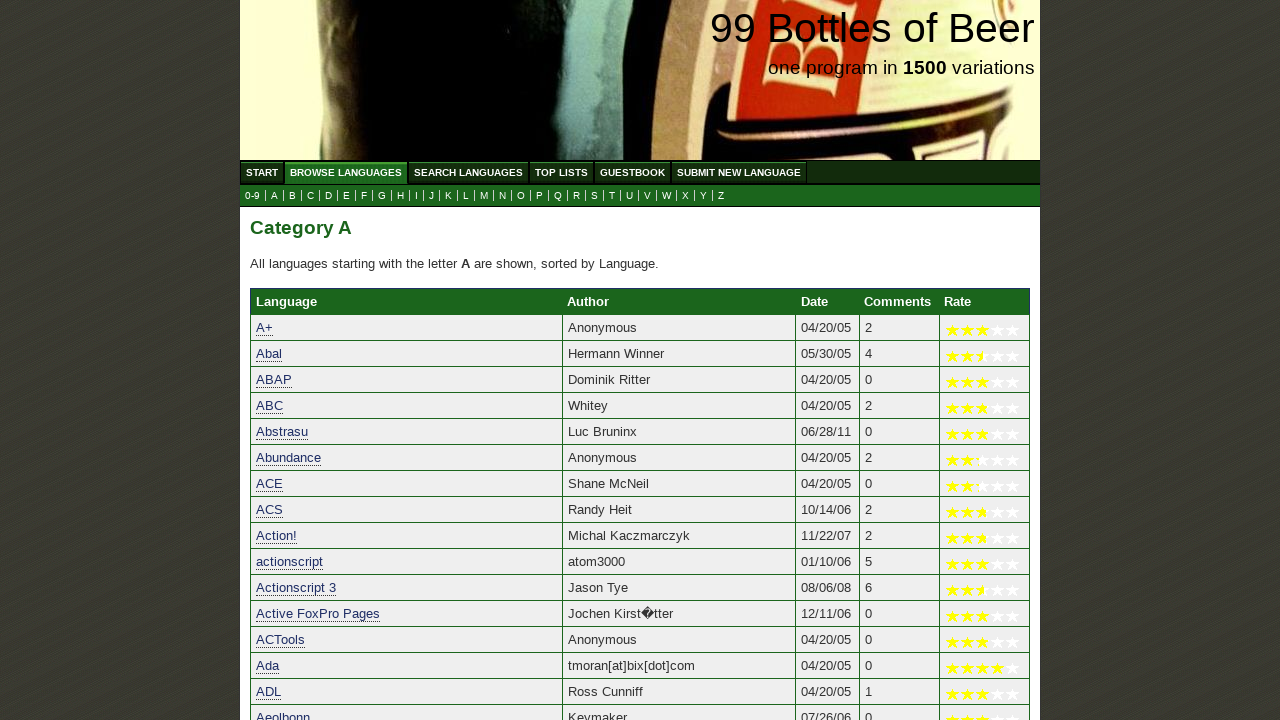

Clicked on letter J submenu at (432, 196) on xpath=//a[@href='j.html']
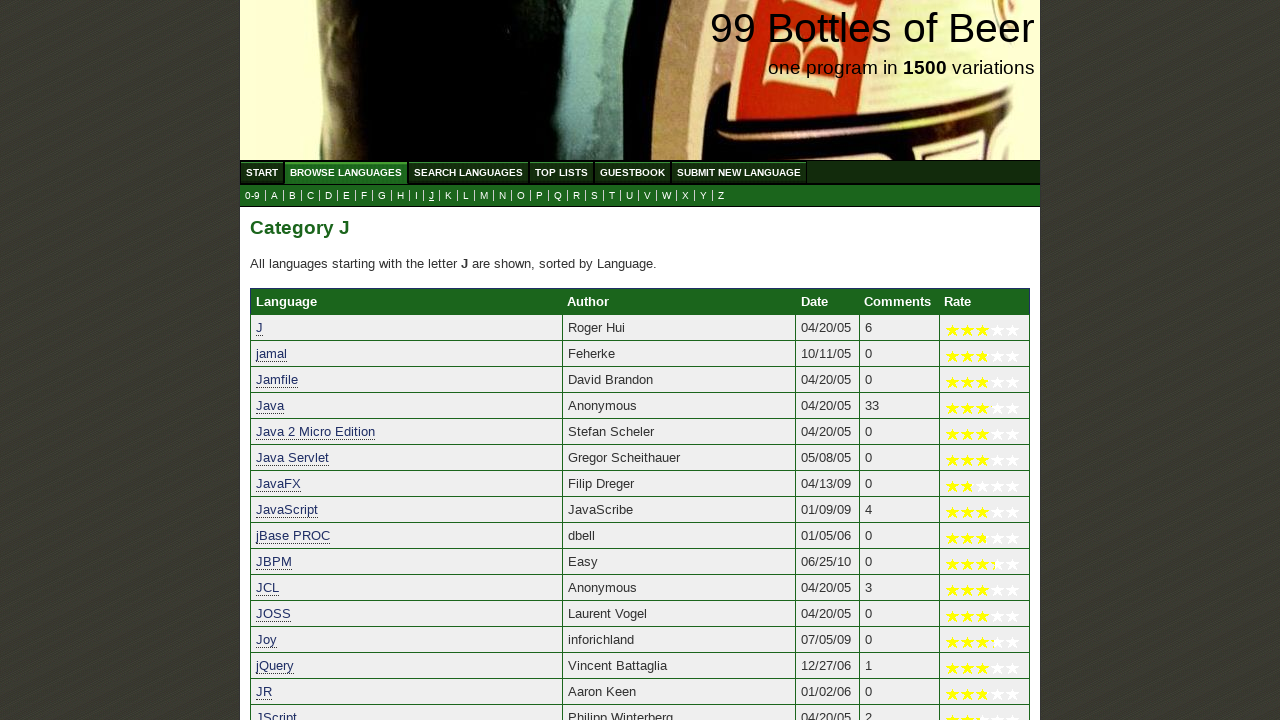

Verified page description text 'All languages' is displayed
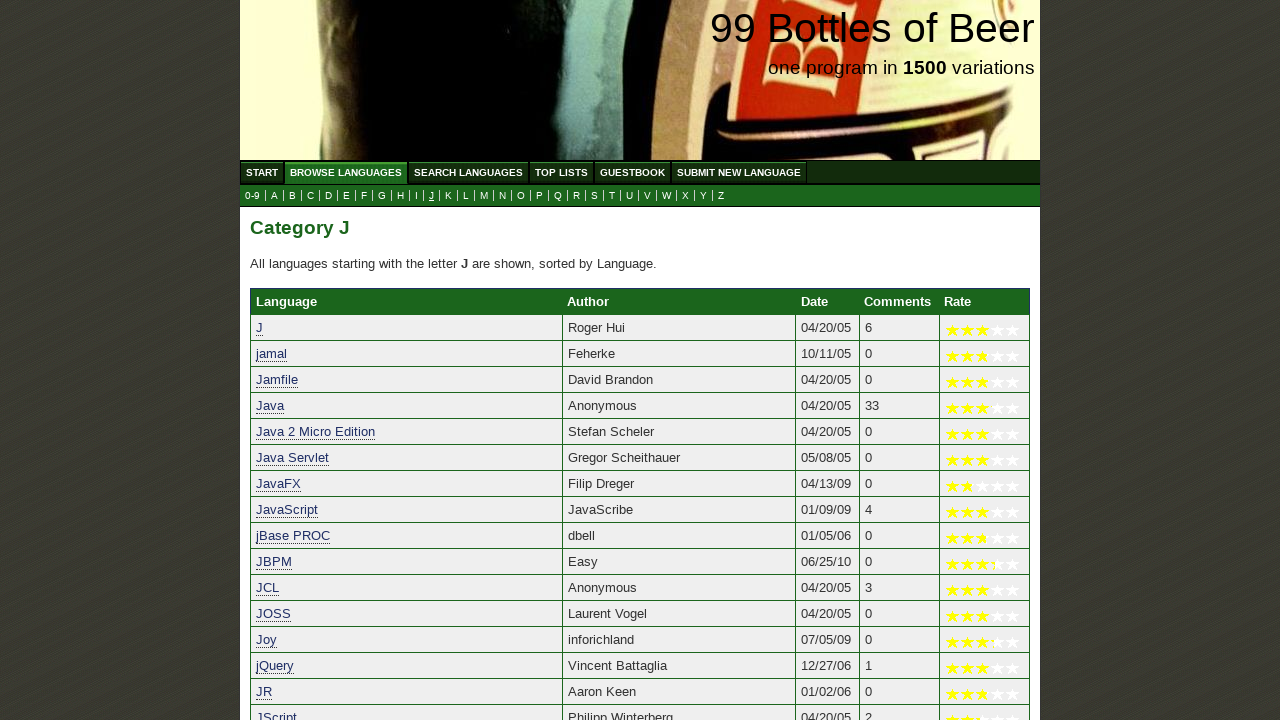

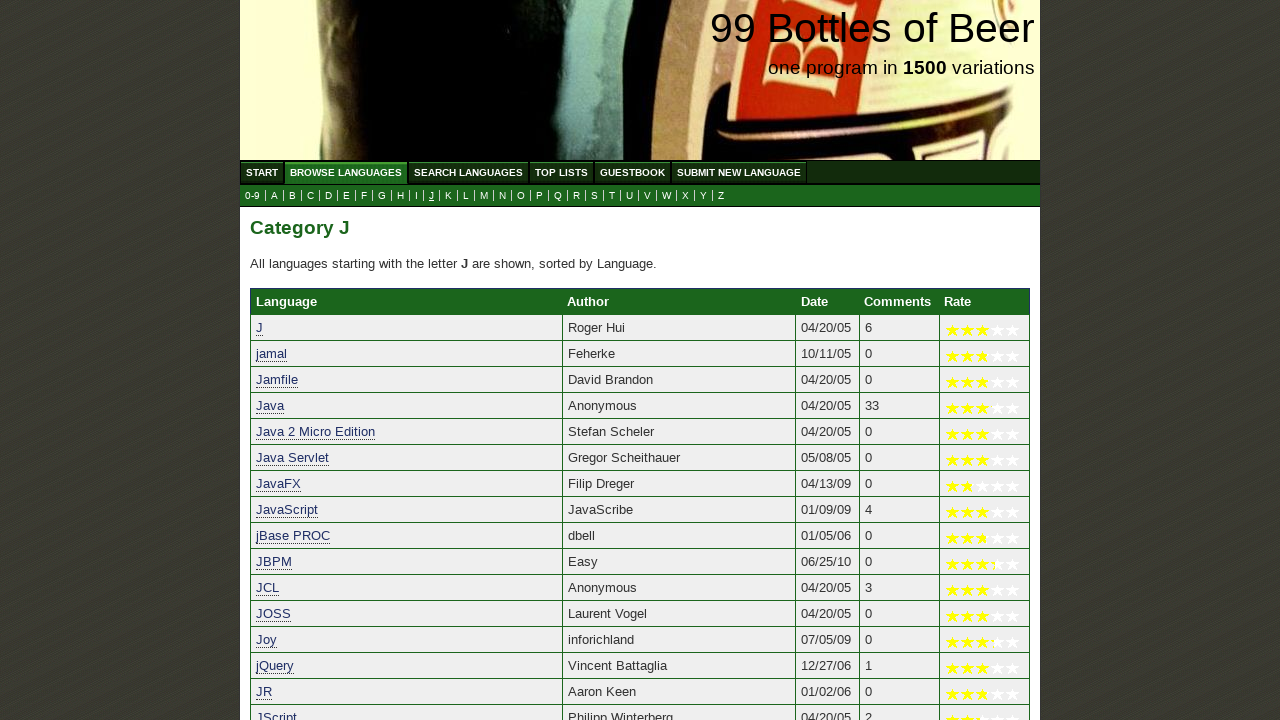